Tests right-click context menu functionality by navigating to the Context Menu page, performing a right-click on a designated element, and accepting the resulting alert dialog

Starting URL: https://the-internet.herokuapp.com/

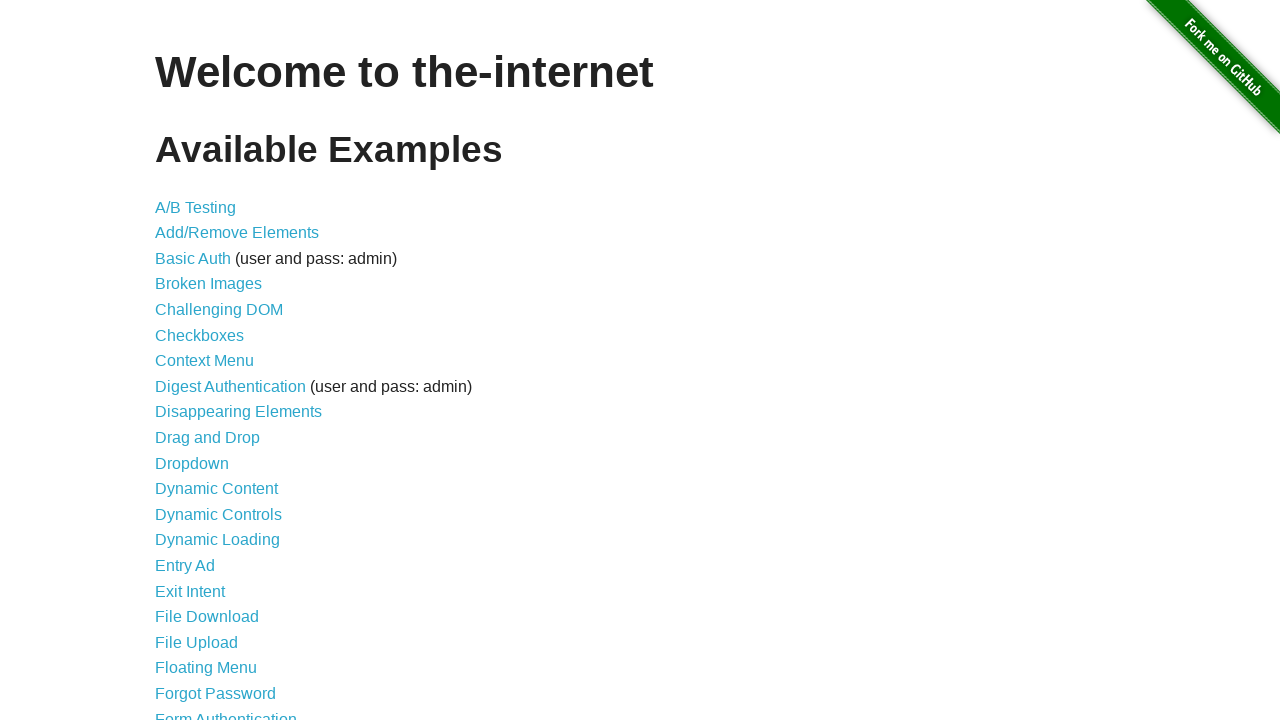

Navigated to the-internet.herokuapp.com homepage
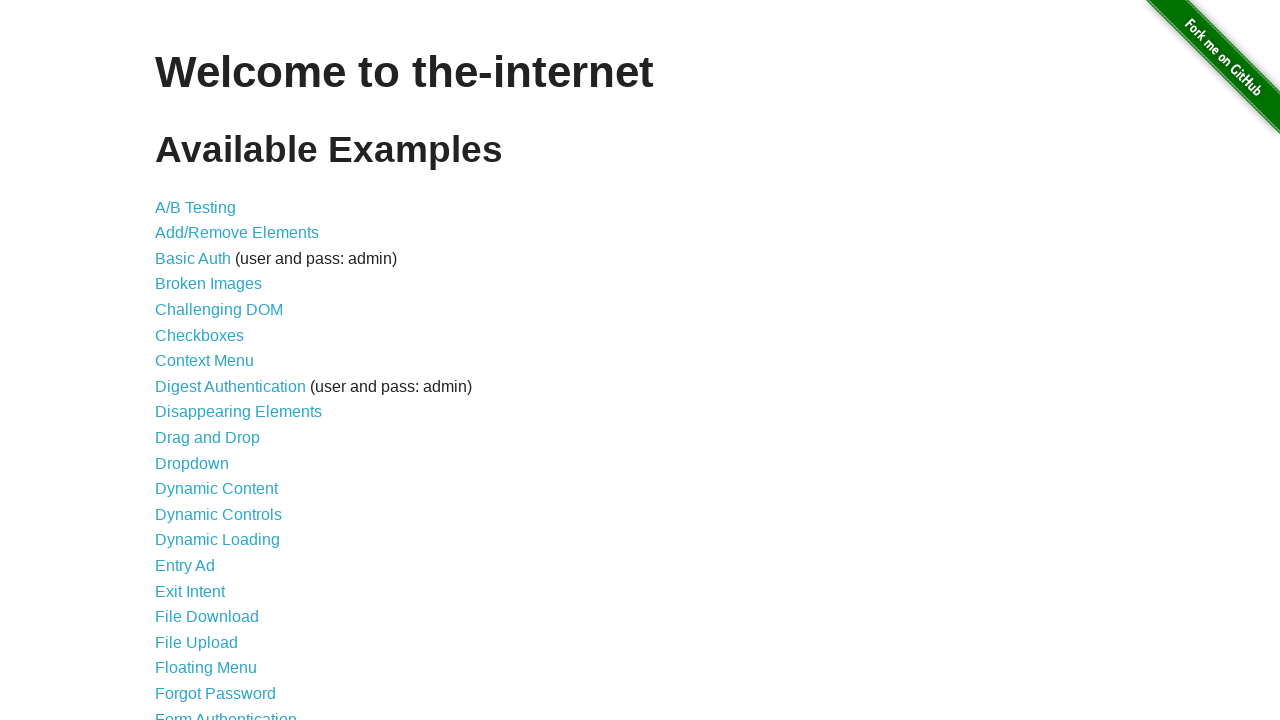

Clicked on Context Menu link at (204, 361) on text=Context Menu
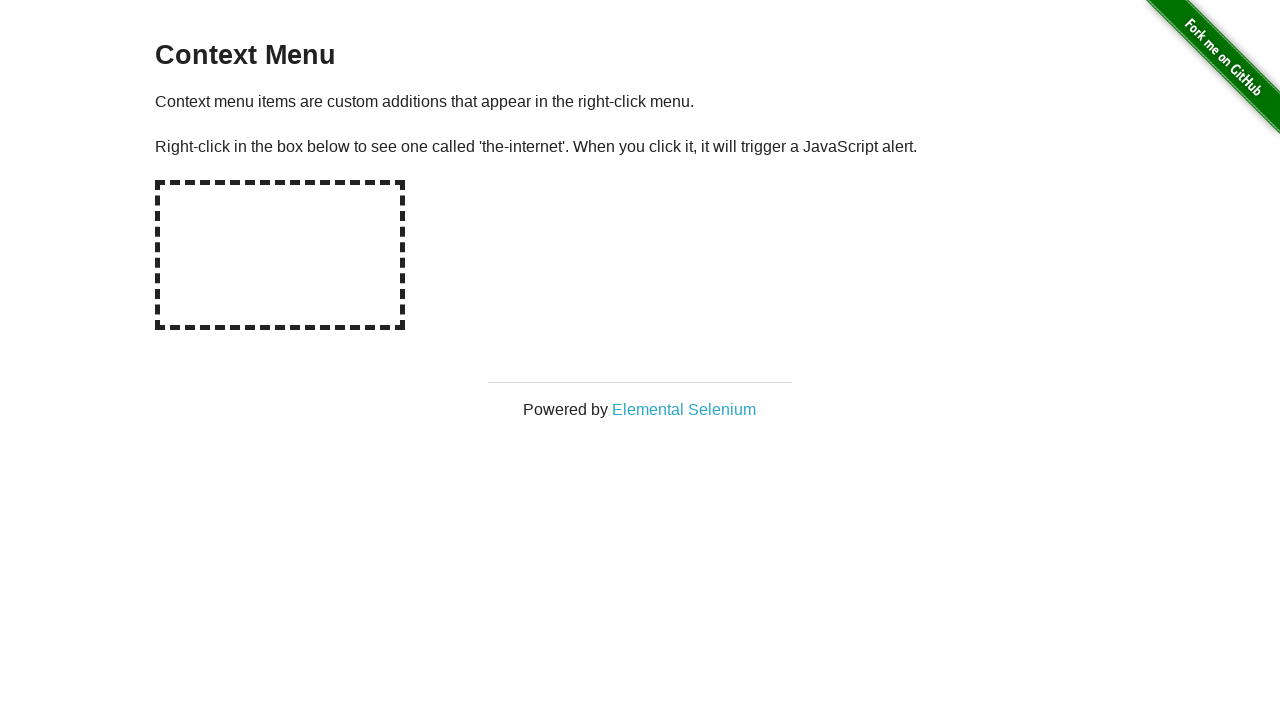

Right-clicked on the hot-spot element at (280, 255) on #hot-spot
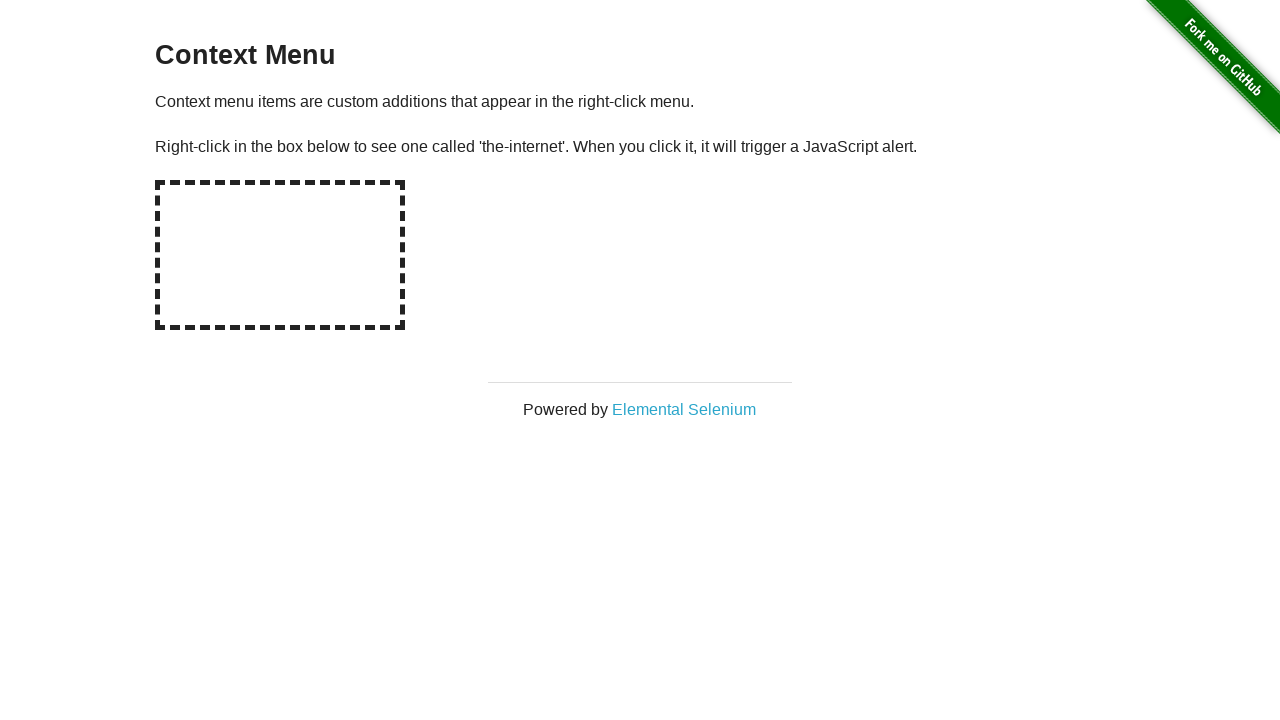

Set up dialog handler to accept alert
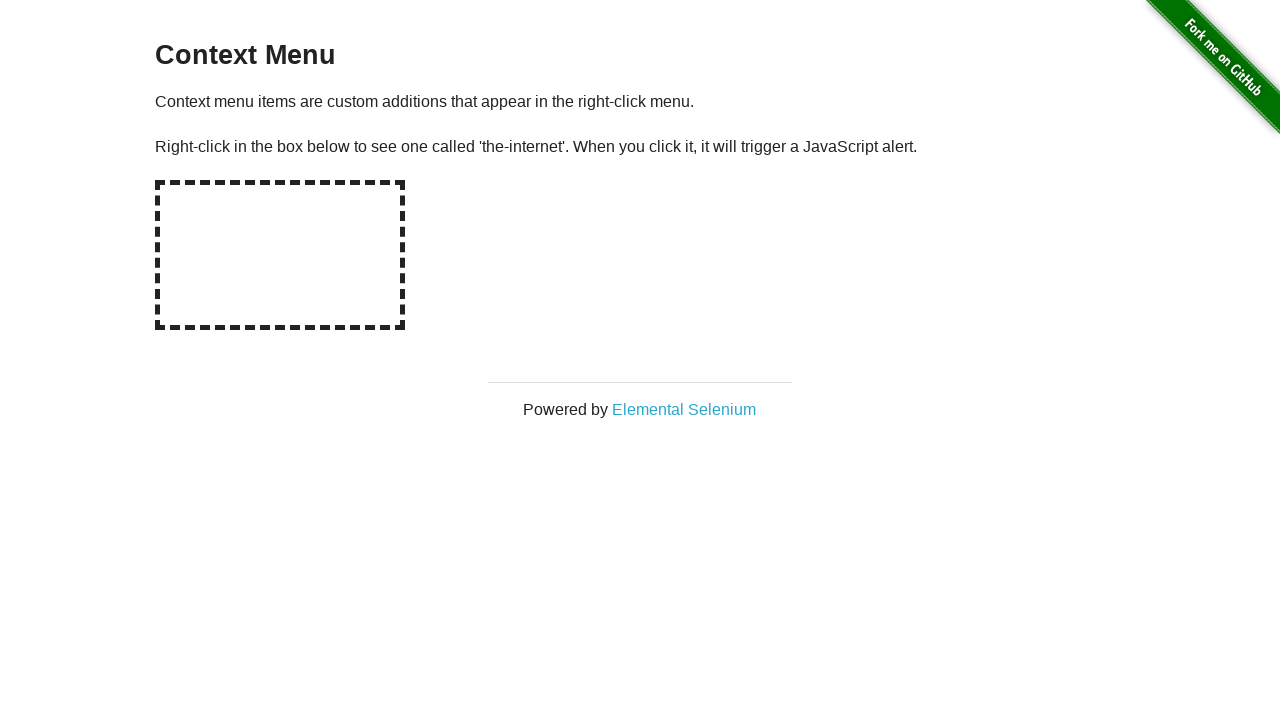

Right-clicked on hot-spot again to trigger and accept the alert dialog at (280, 255) on #hot-spot
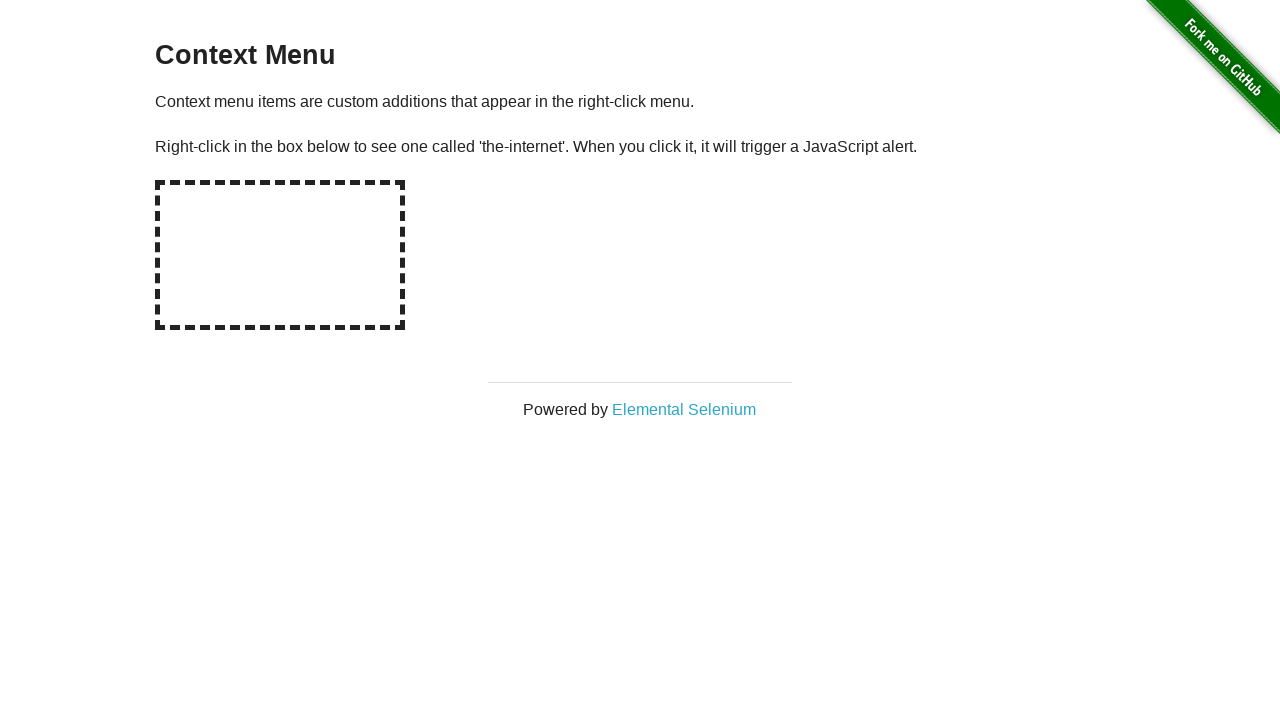

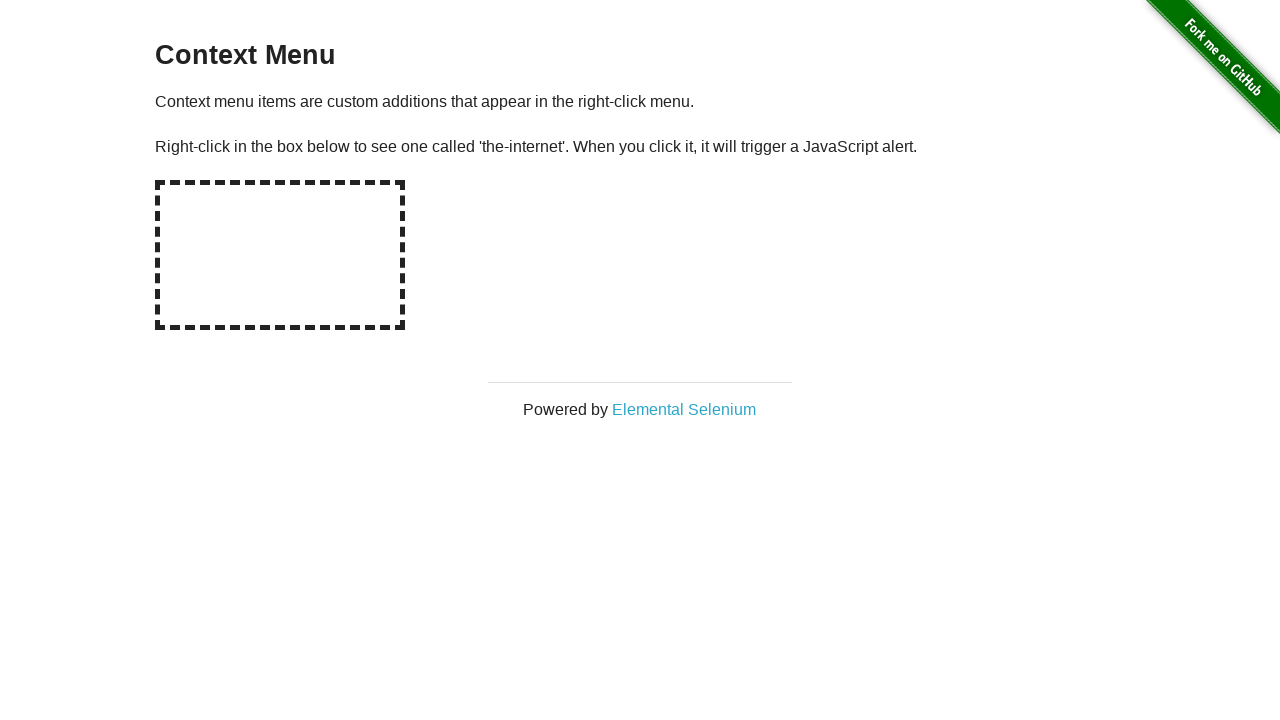